Navigates to the Nyan Cat website main page and waits for it to load

Starting URL: http://www.nyan.cat/

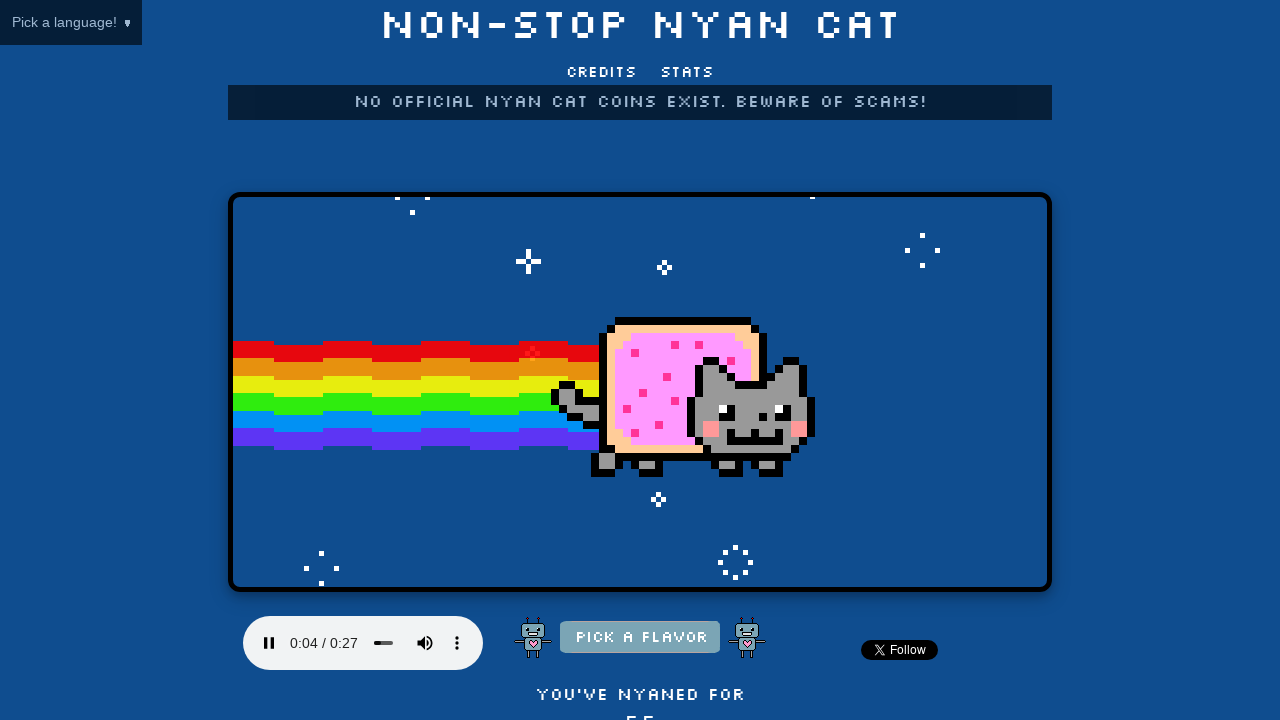

Navigated to Nyan Cat website main page
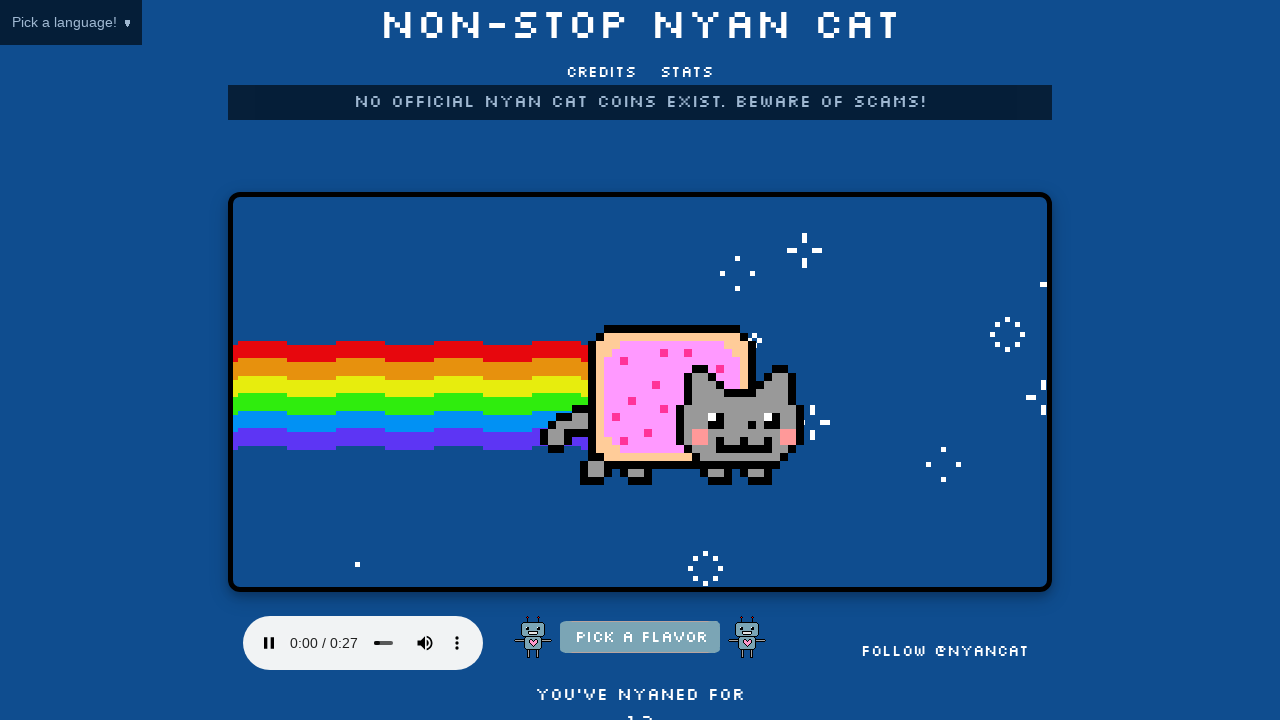

Page fully loaded and network idle
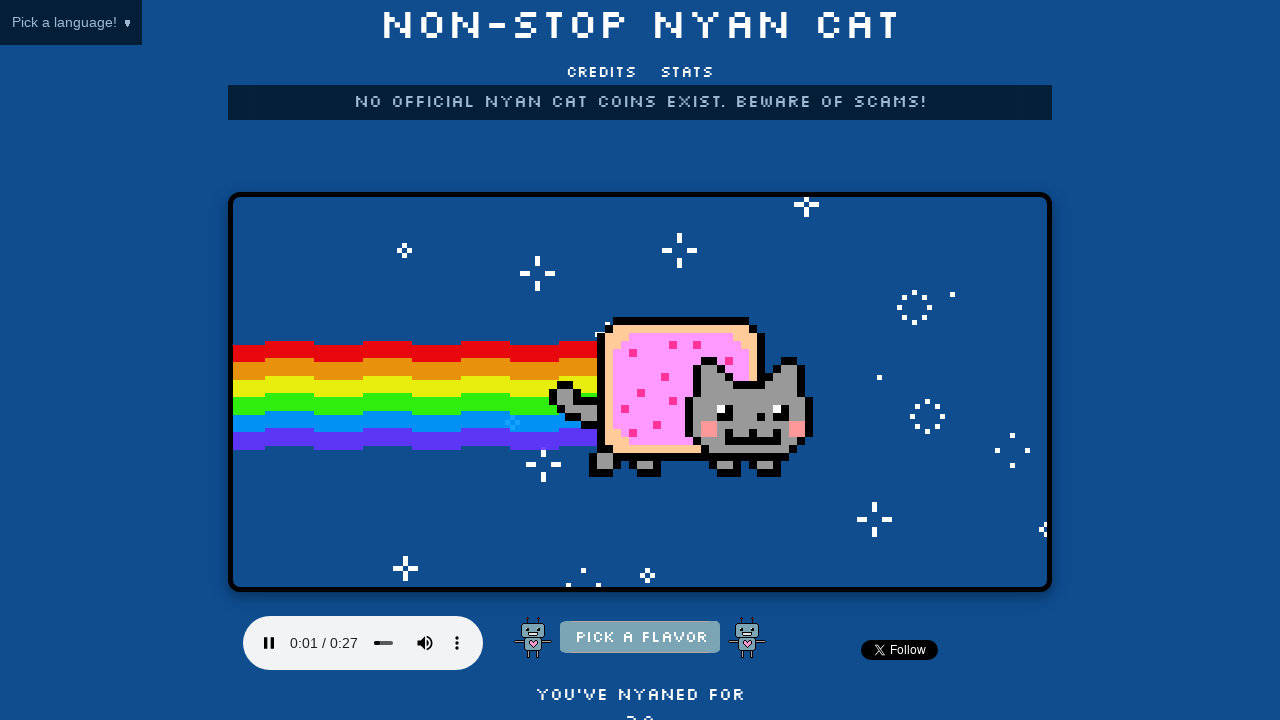

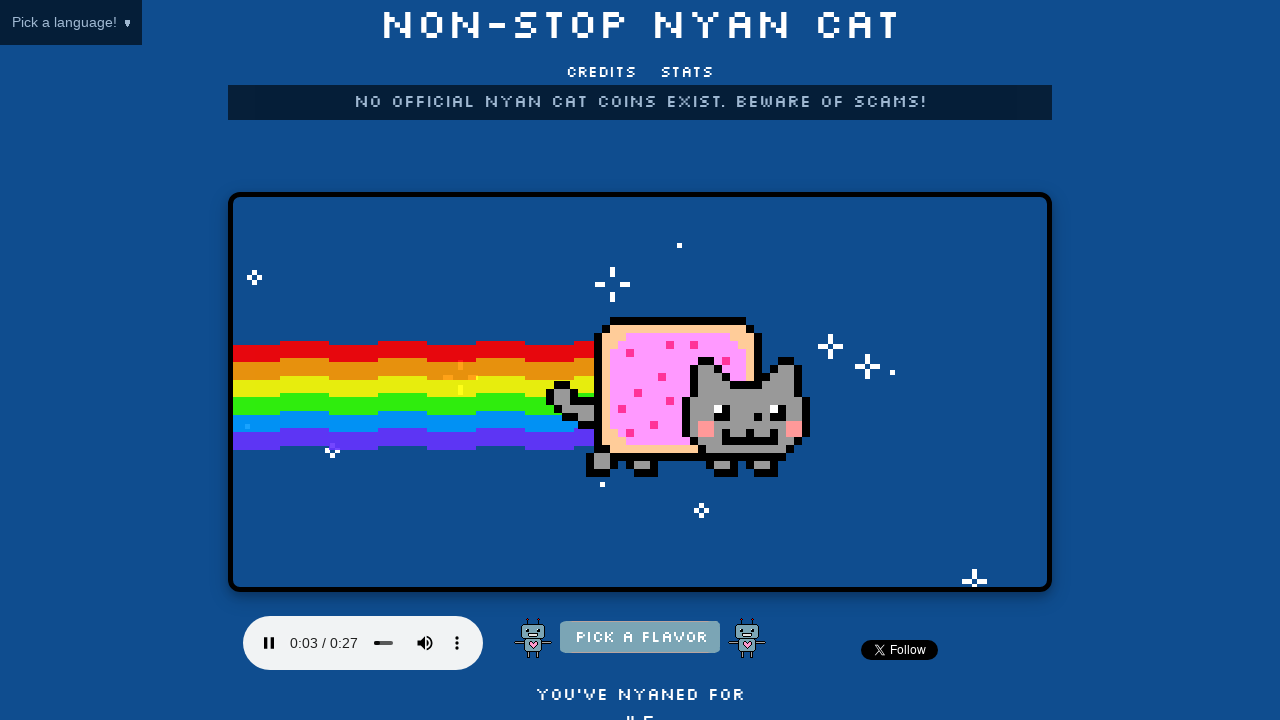